Tests date picker functionality by entering a date value and pressing return to confirm the selection

Starting URL: http://formy-project.herokuapp.com/datepicker

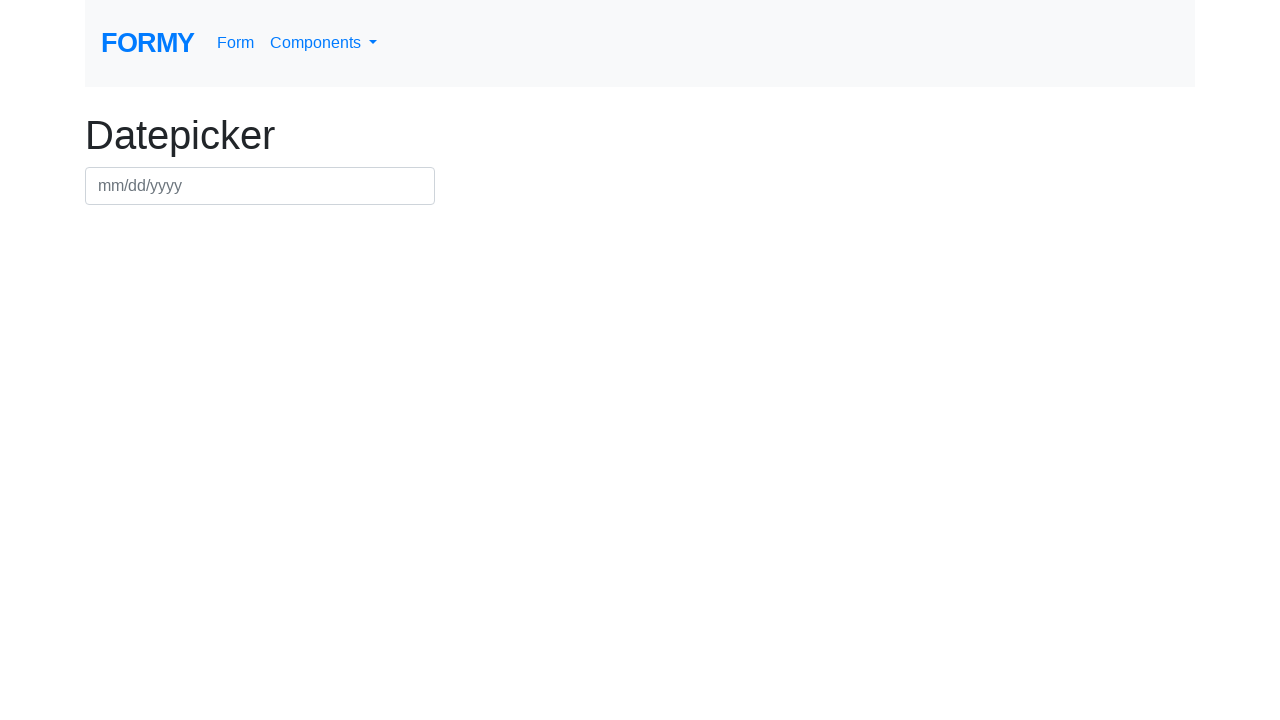

Filled date picker input with date 07/15/1995 on #datepicker
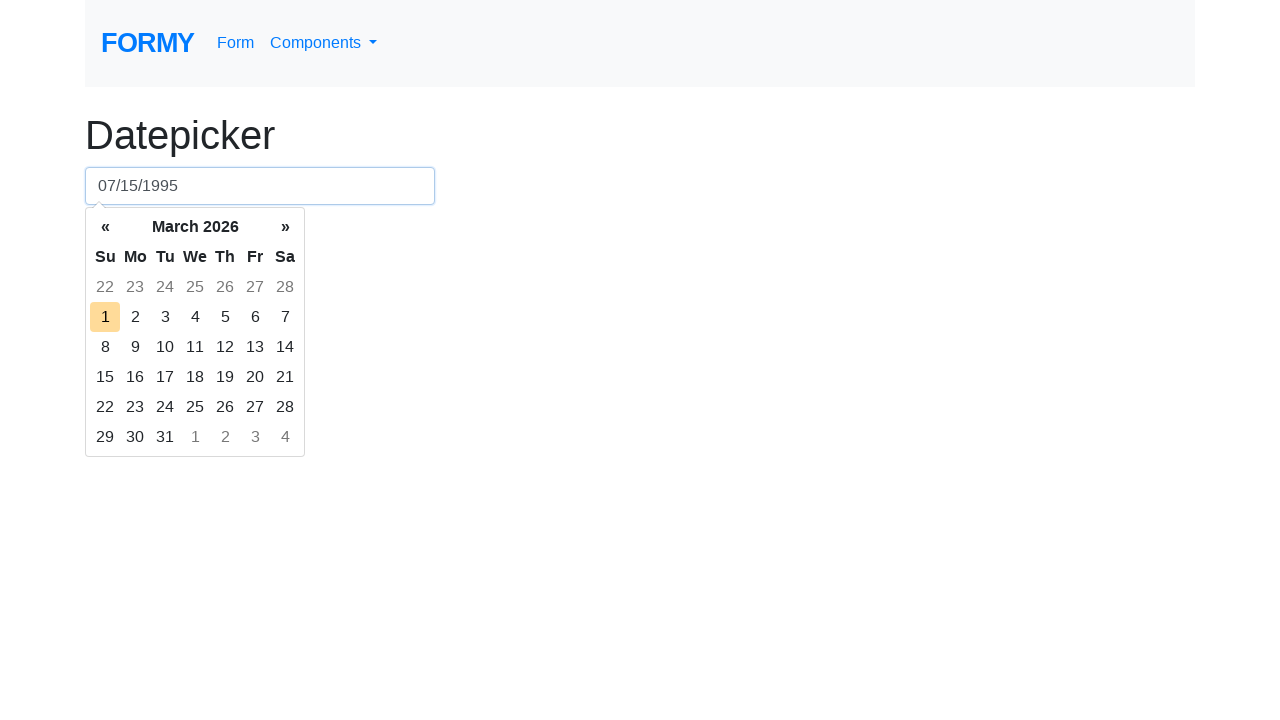

Pressed Enter to confirm date selection on #datepicker
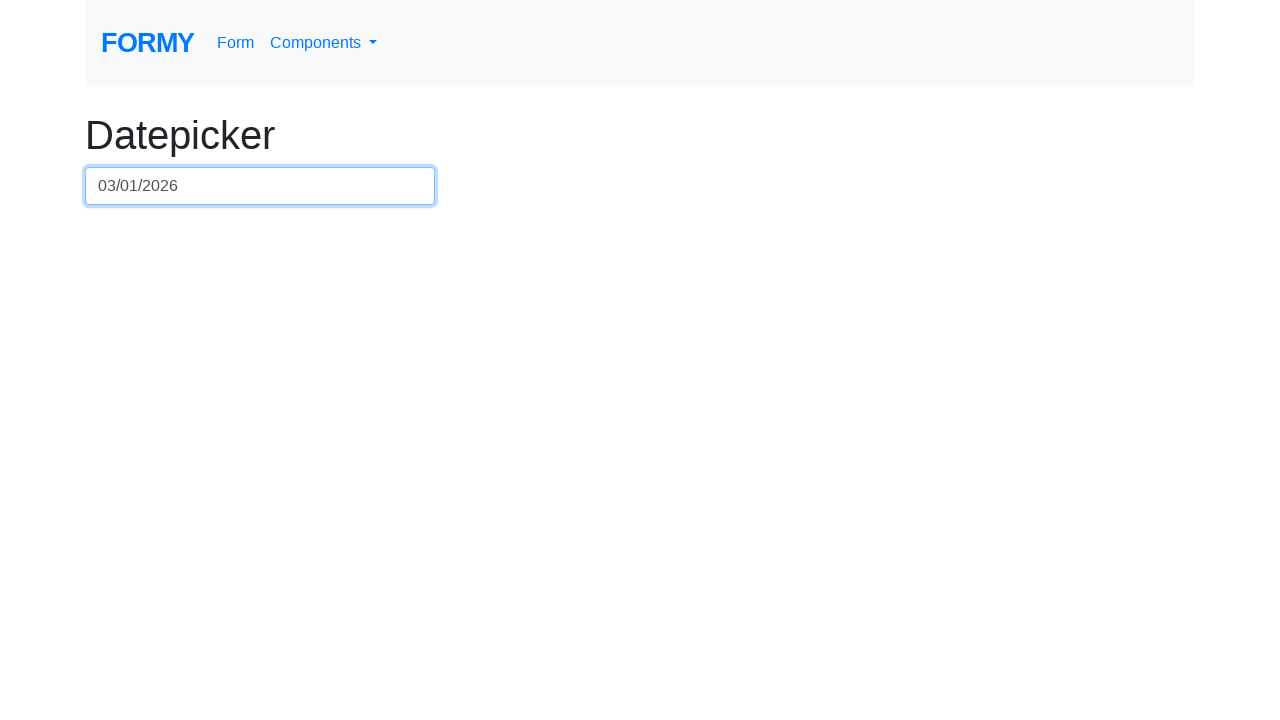

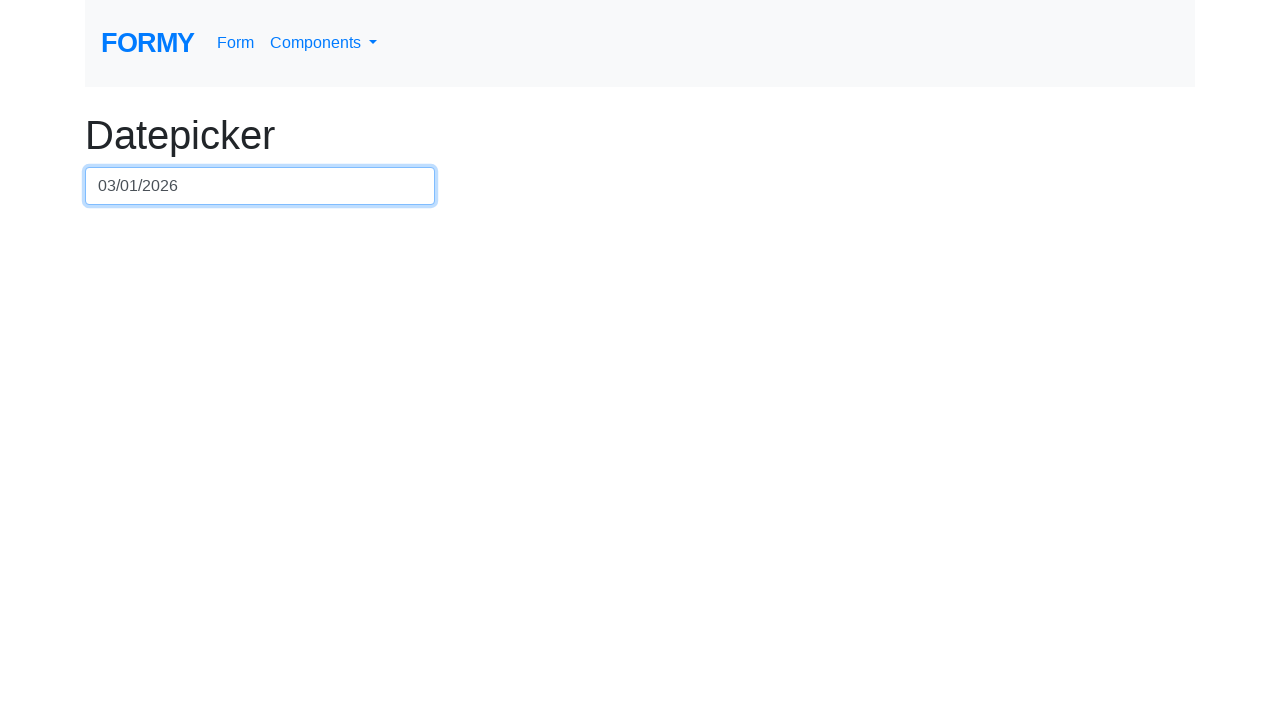